Tests UI controls on a practice page including dropdown selection, radio button clicks, checkbox interactions, and verifying element attributes

Starting URL: https://rahulshettyacademy.com/loginpagePractise/

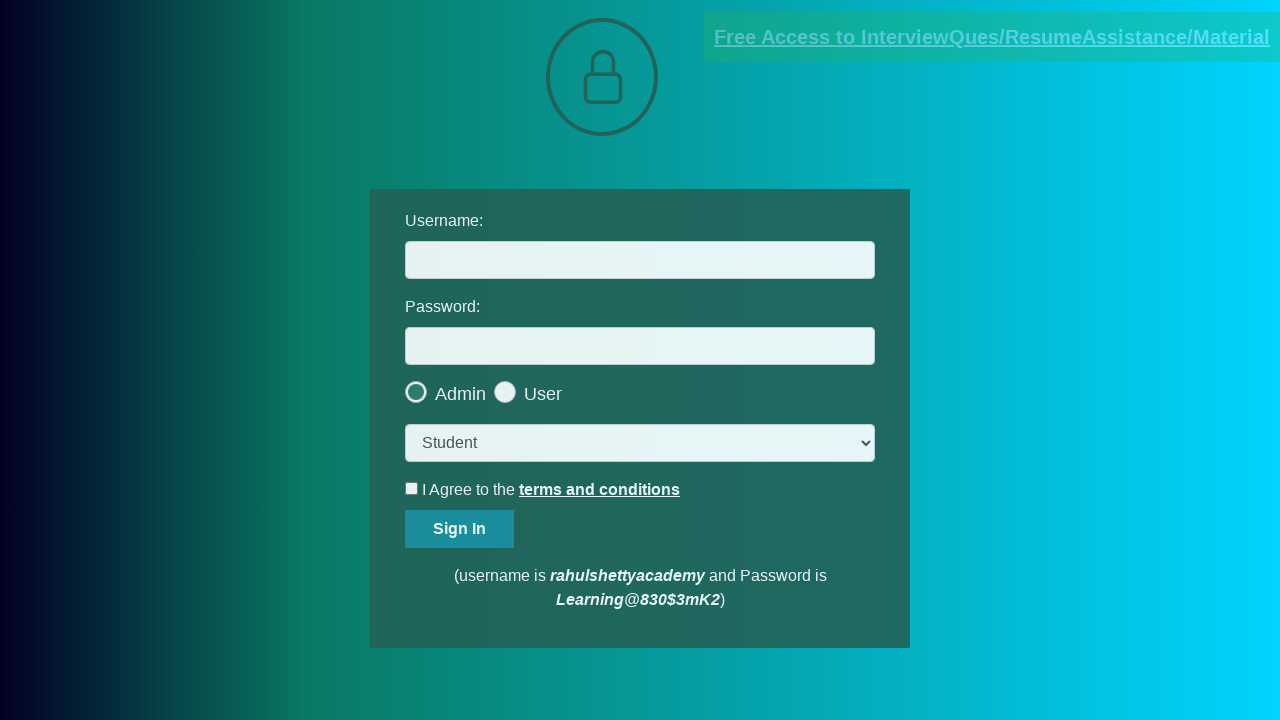

Selected 'consult' option from dropdown on select.form-control
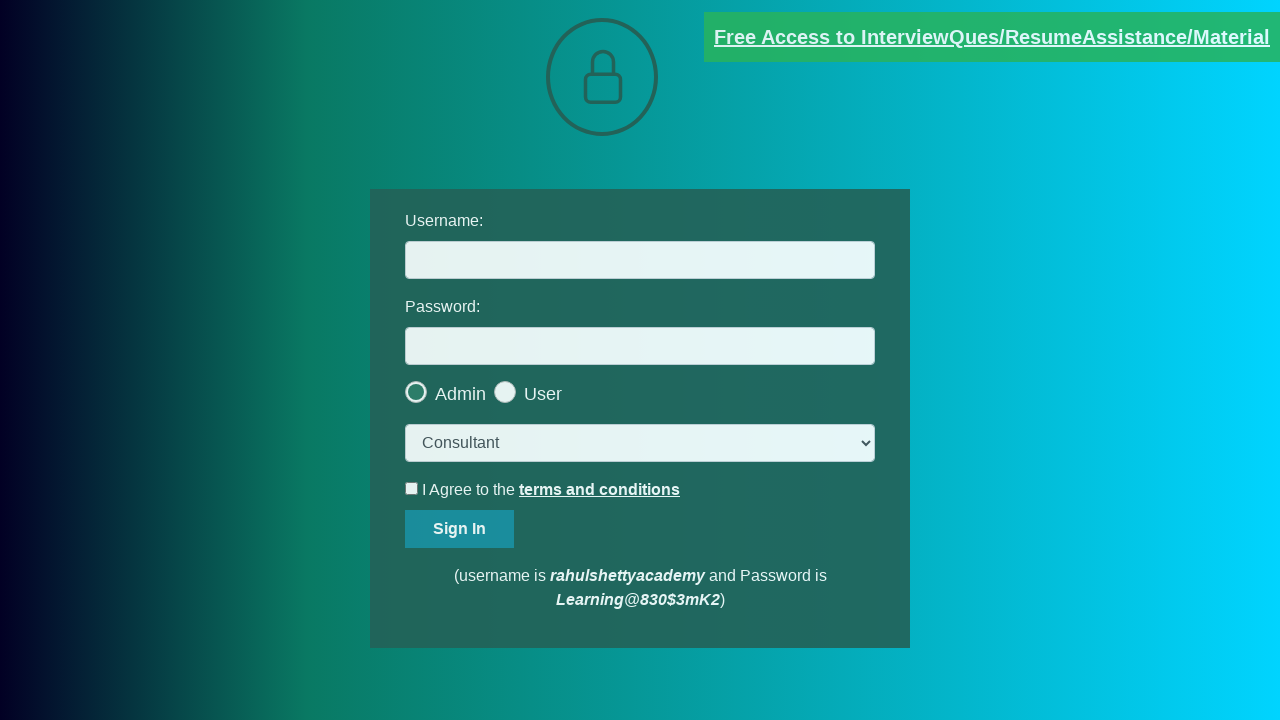

Clicked last radio button at (543, 394) on .radiotextsty >> nth=-1
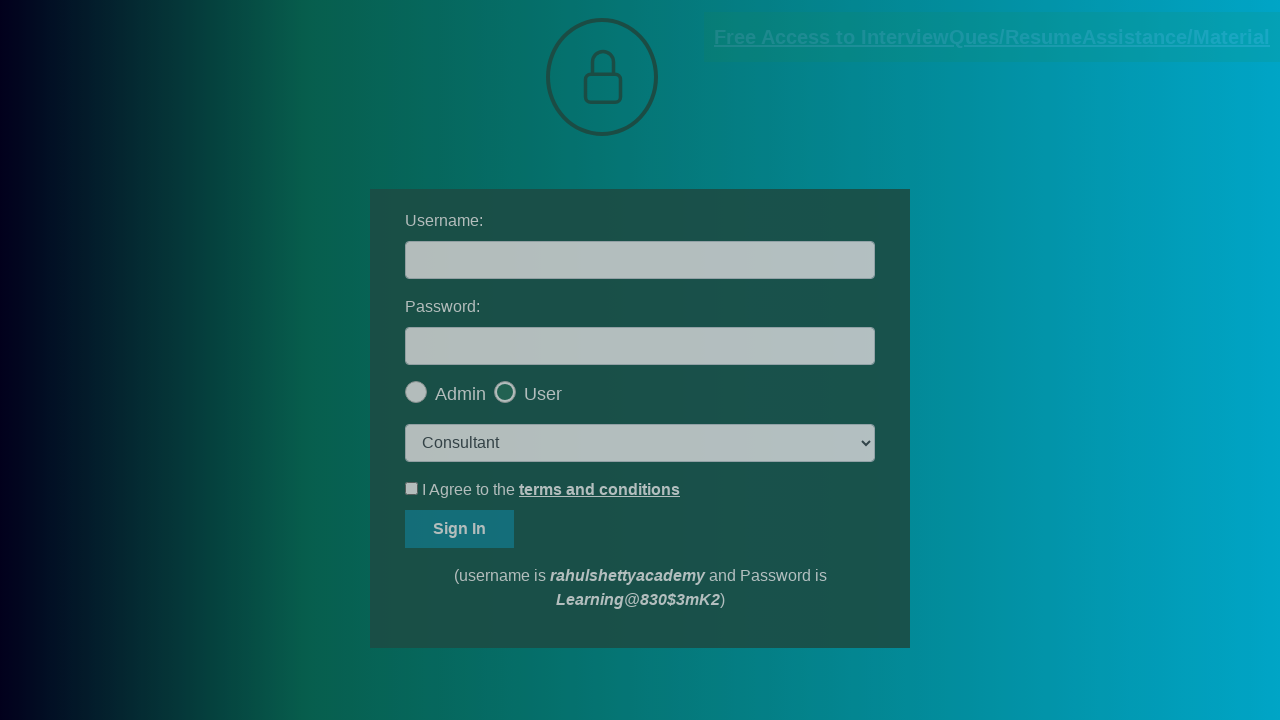

Clicked okay button on popup at (698, 144) on #okayBtn
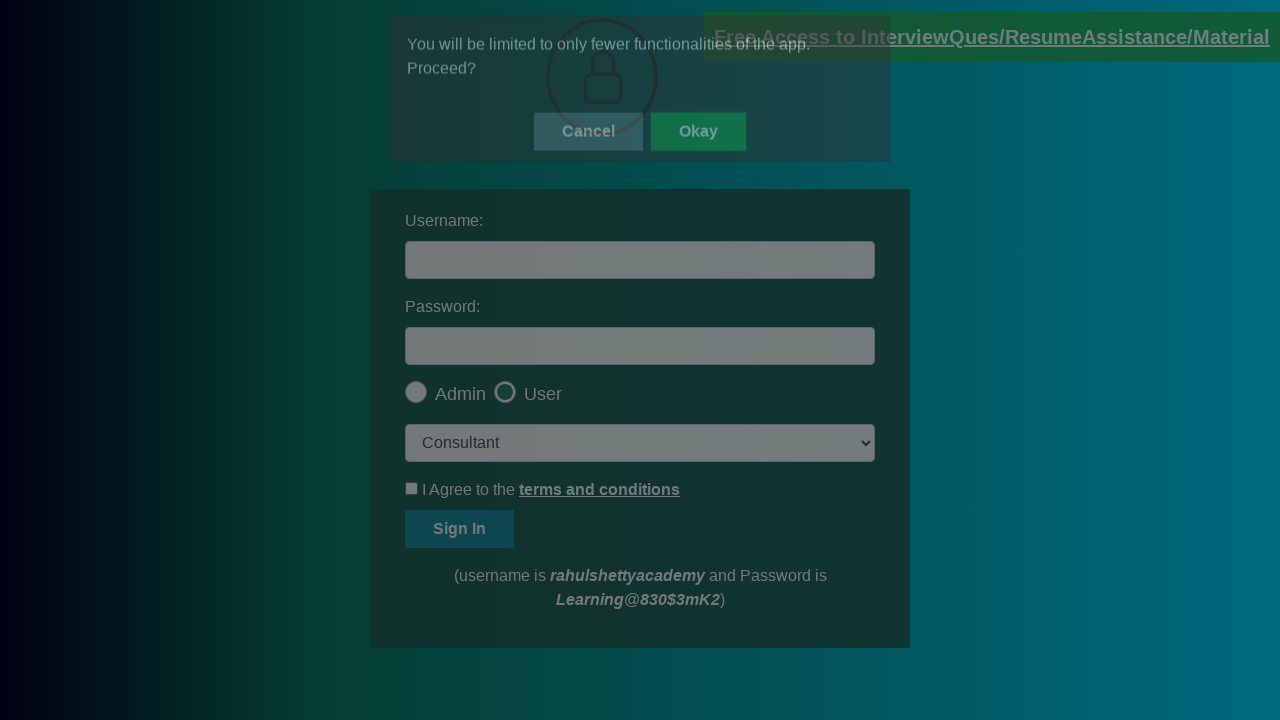

Verified last radio button is checked
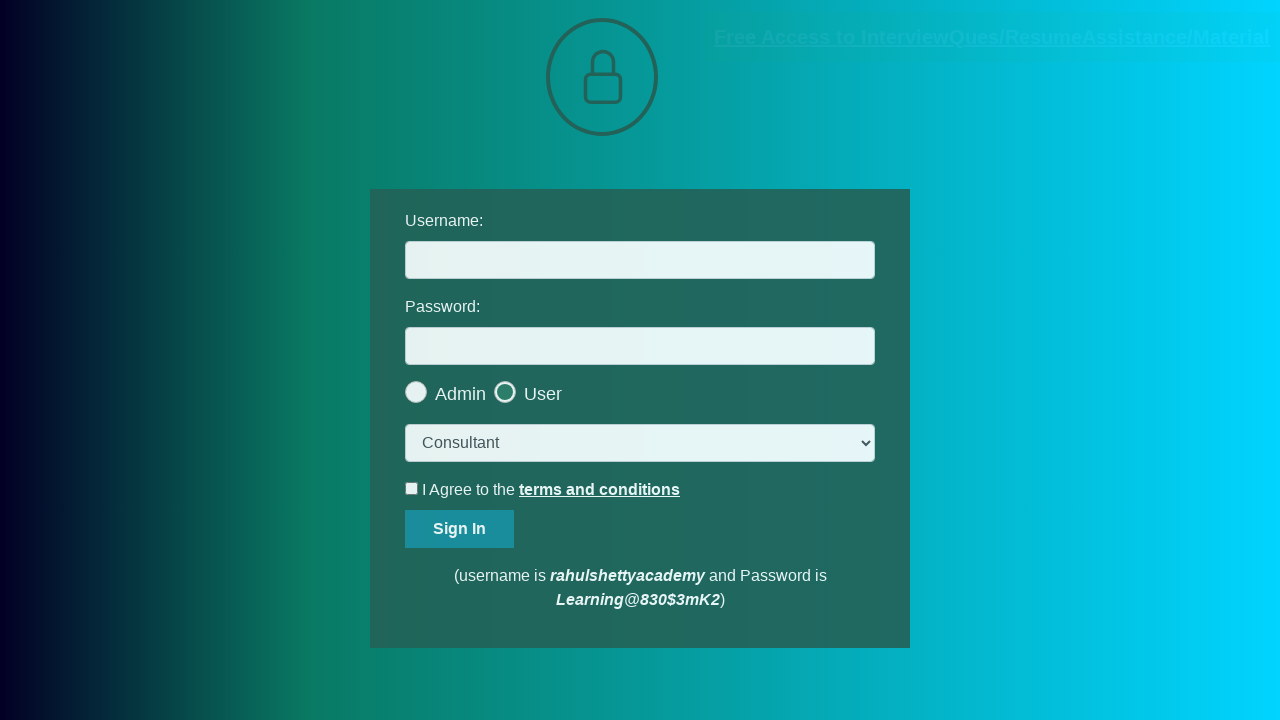

Clicked terms checkbox at (412, 488) on #terms
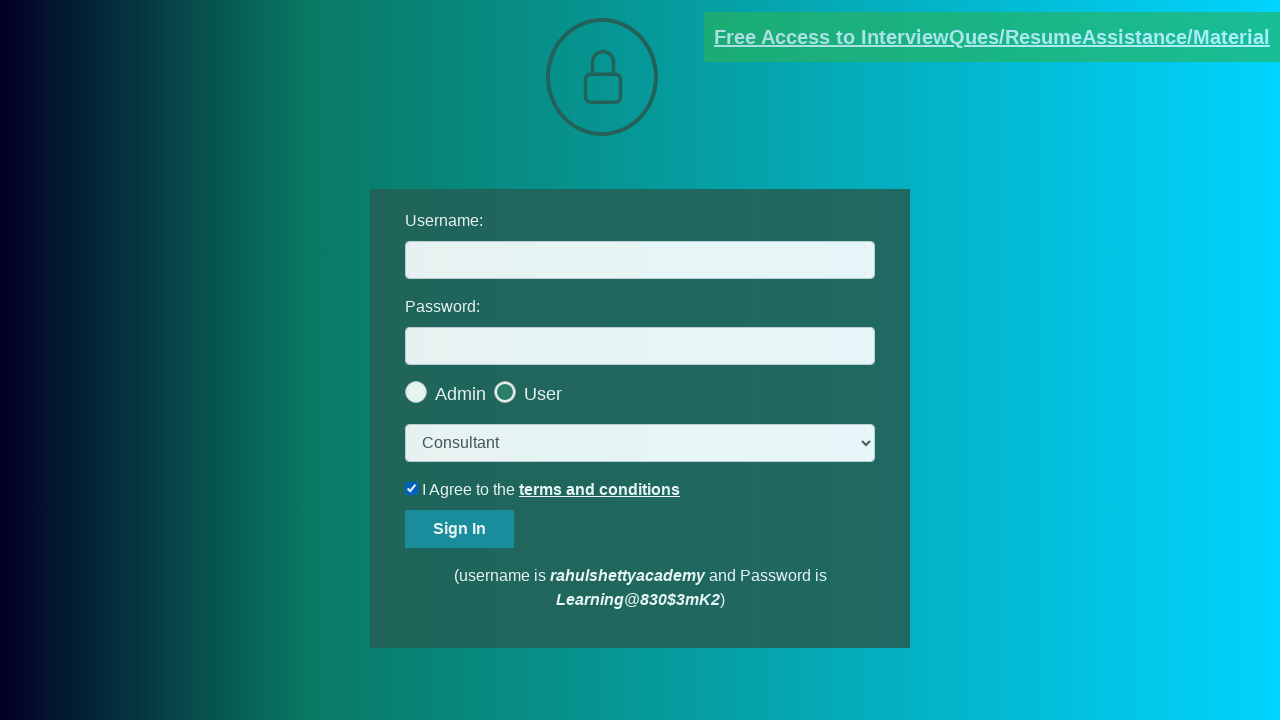

Unchecked terms checkbox at (412, 488) on #terms
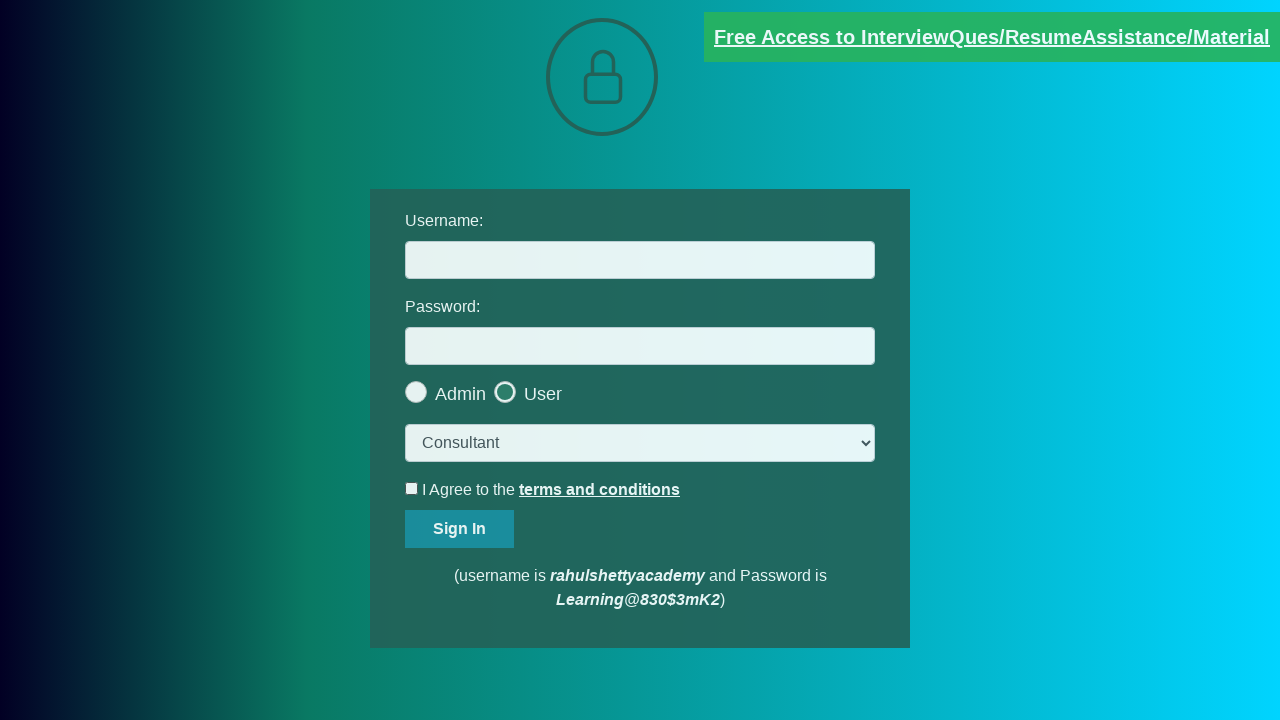

Verified document link has 'blinkingText' class attribute
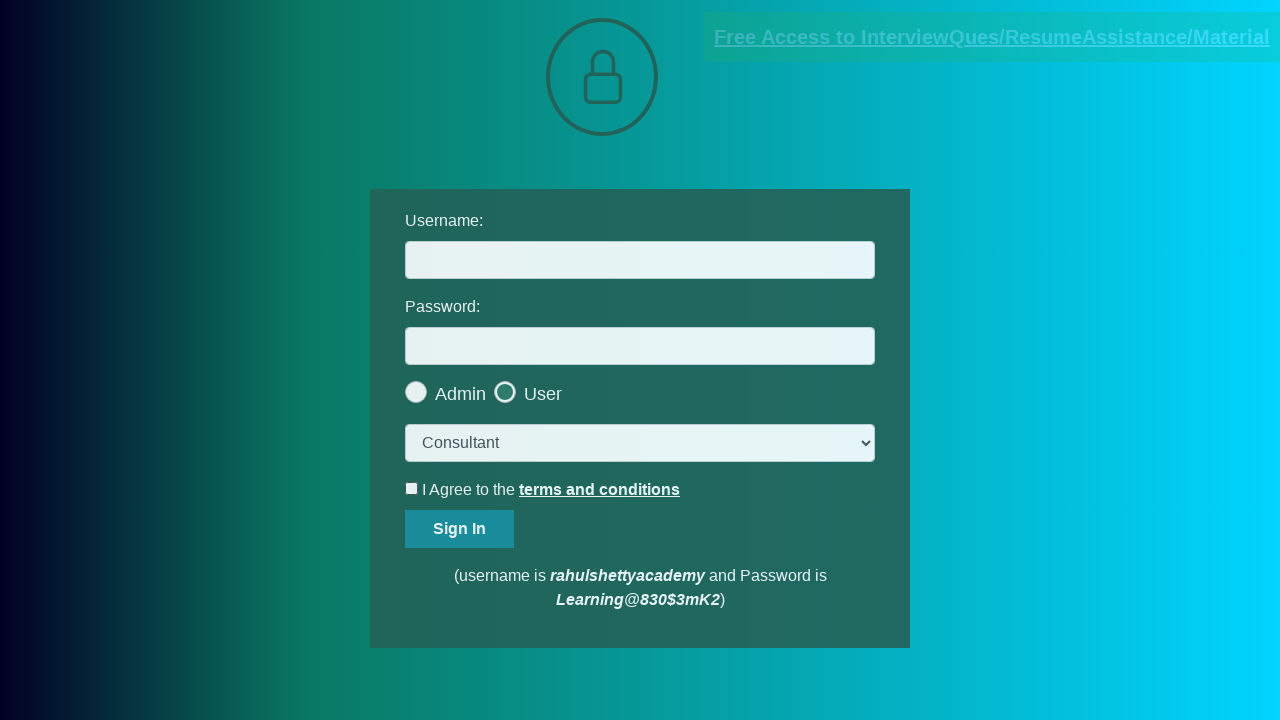

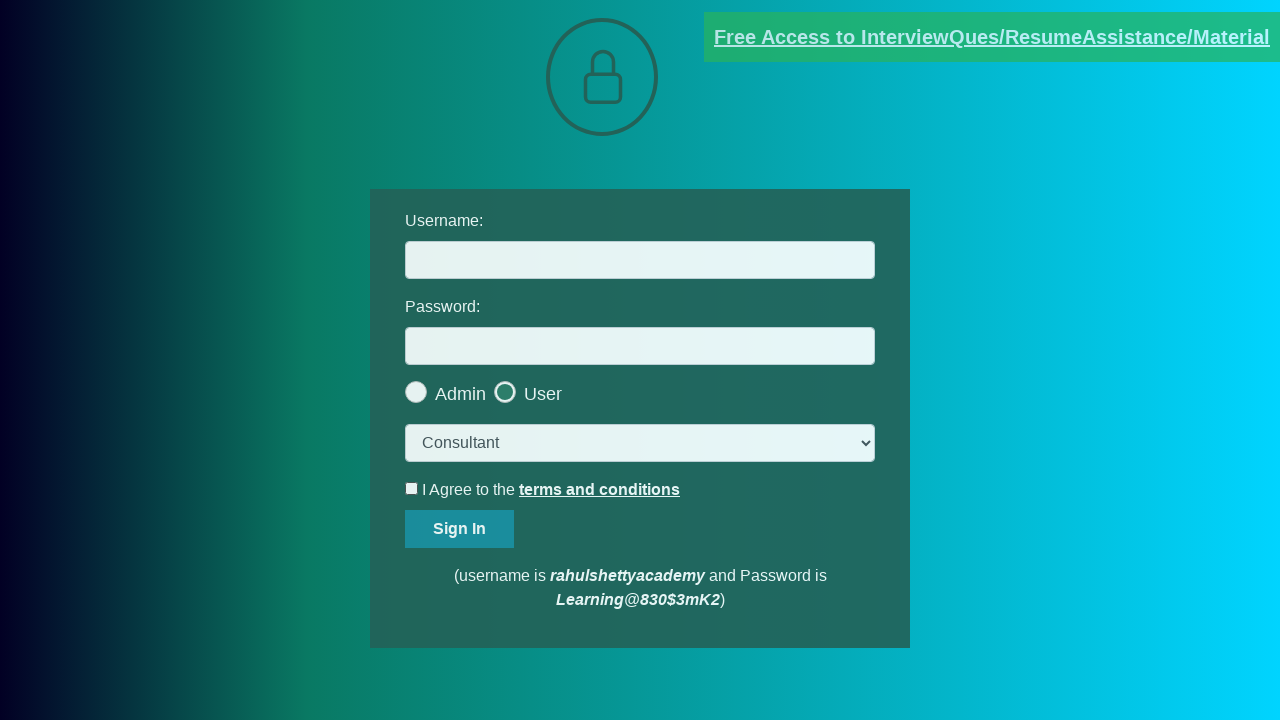